Tests marking individual todo items as complete by checking their checkboxes

Starting URL: https://demo.playwright.dev/todomvc

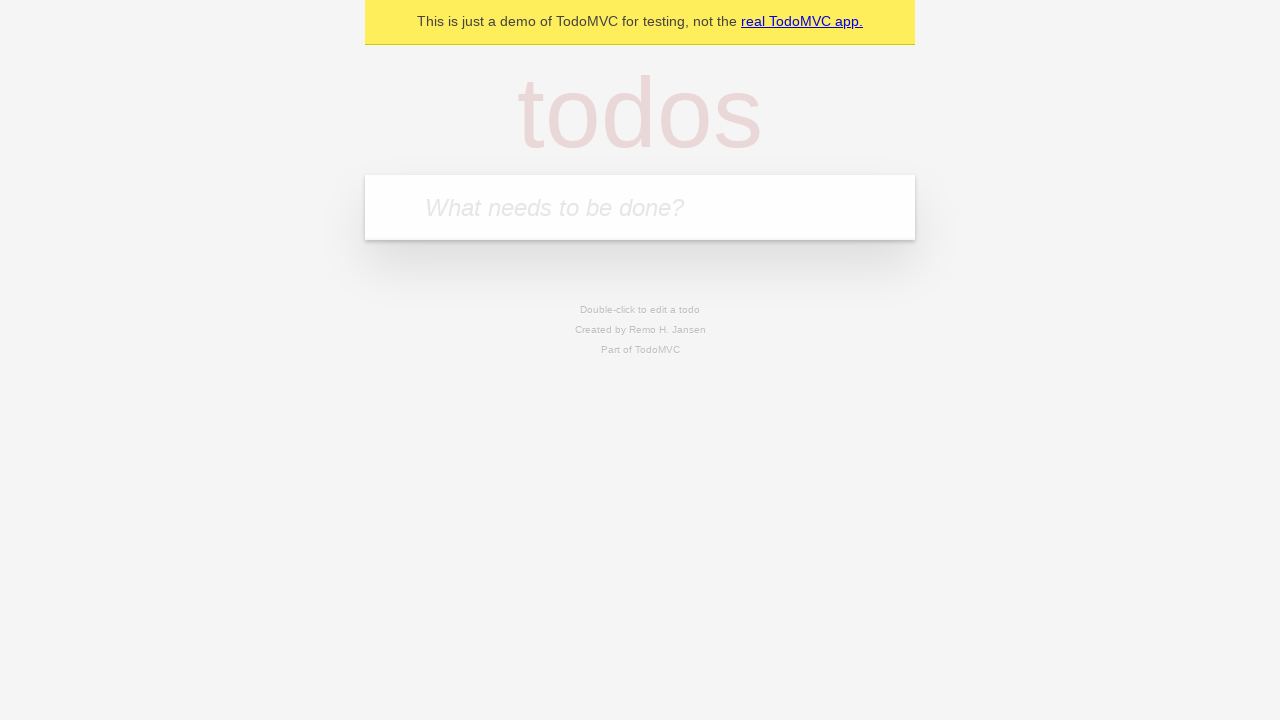

Located the 'What needs to be done?' input field
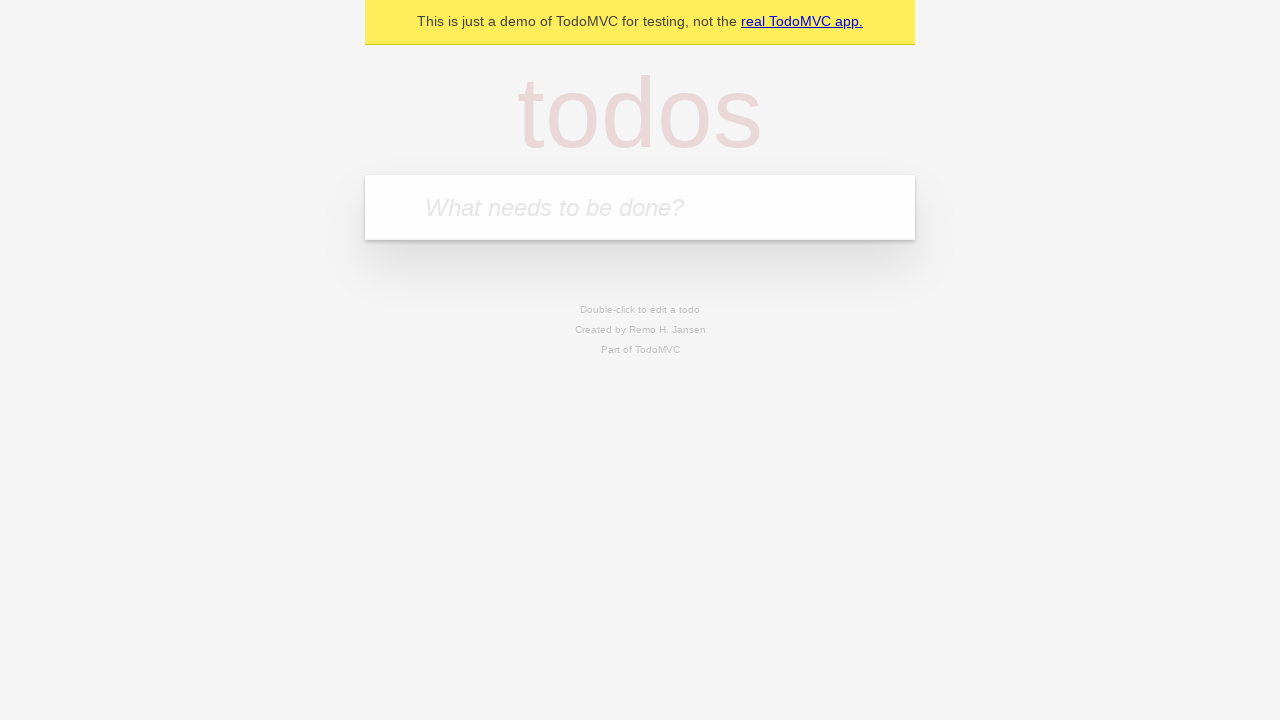

Filled todo input with 'buy some cheese' on internal:attr=[placeholder="What needs to be done?"i]
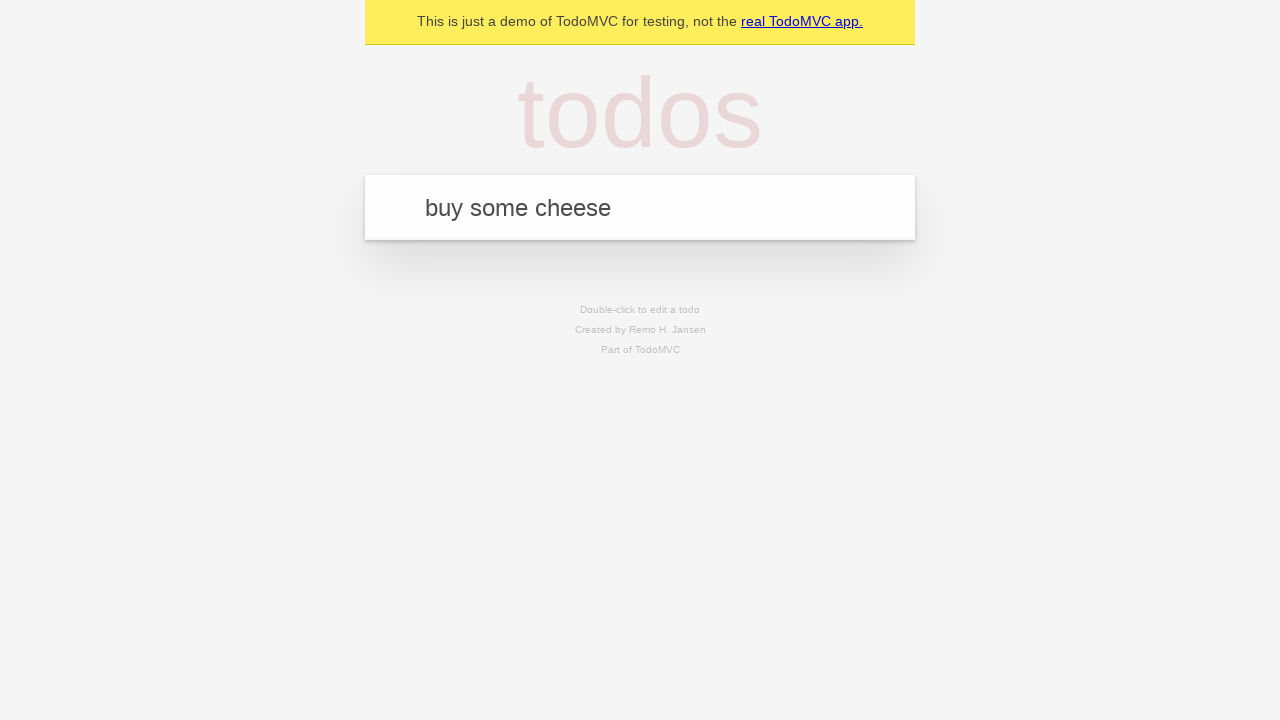

Pressed Enter to create todo item 'buy some cheese' on internal:attr=[placeholder="What needs to be done?"i]
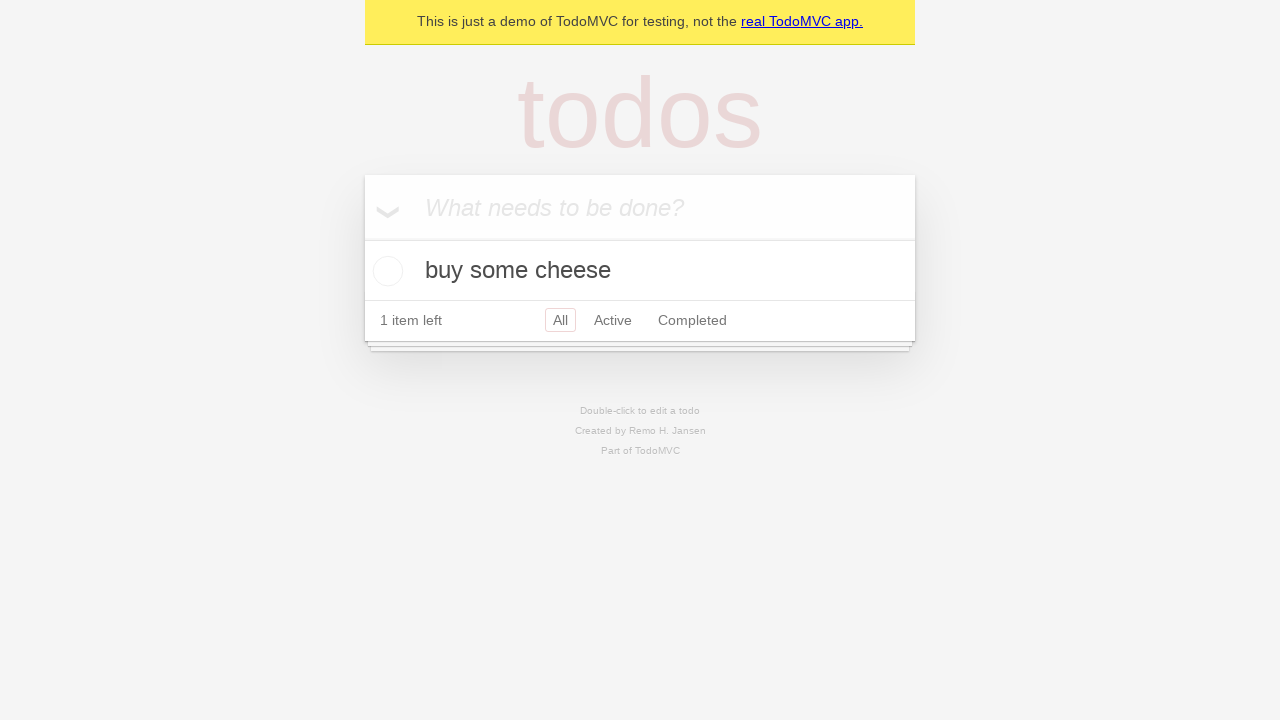

Filled todo input with 'feed the cat' on internal:attr=[placeholder="What needs to be done?"i]
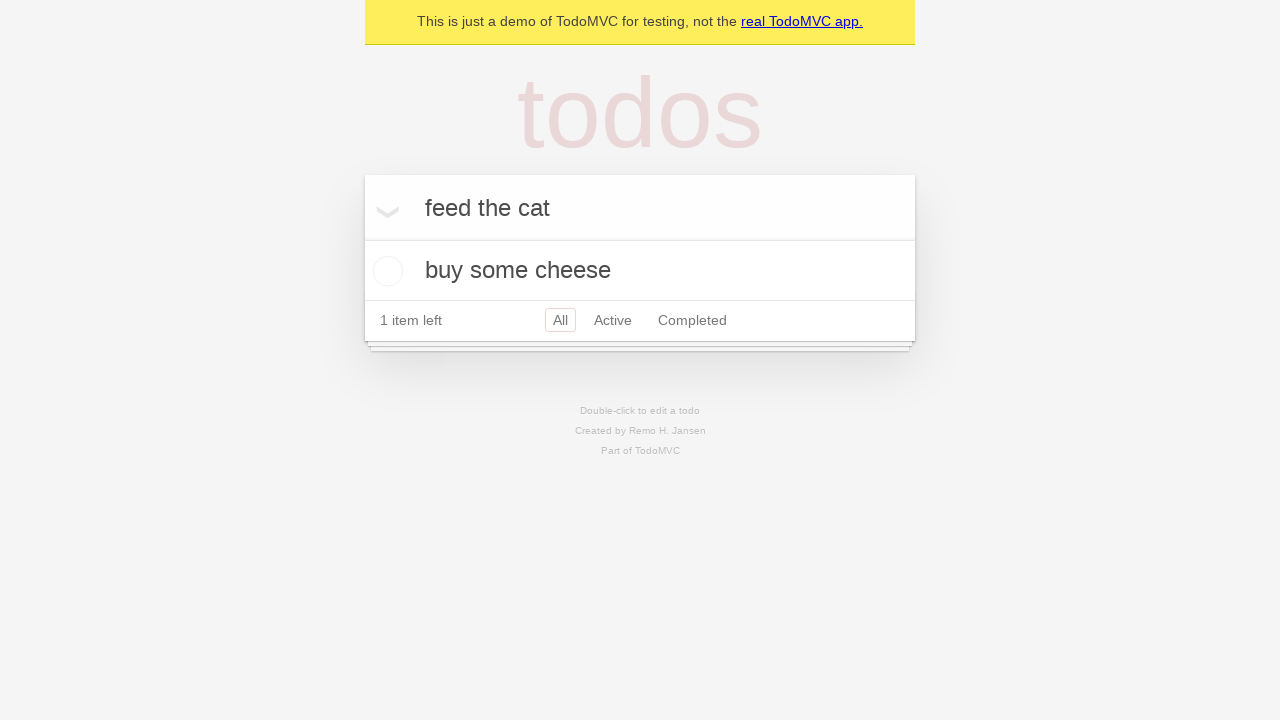

Pressed Enter to create todo item 'feed the cat' on internal:attr=[placeholder="What needs to be done?"i]
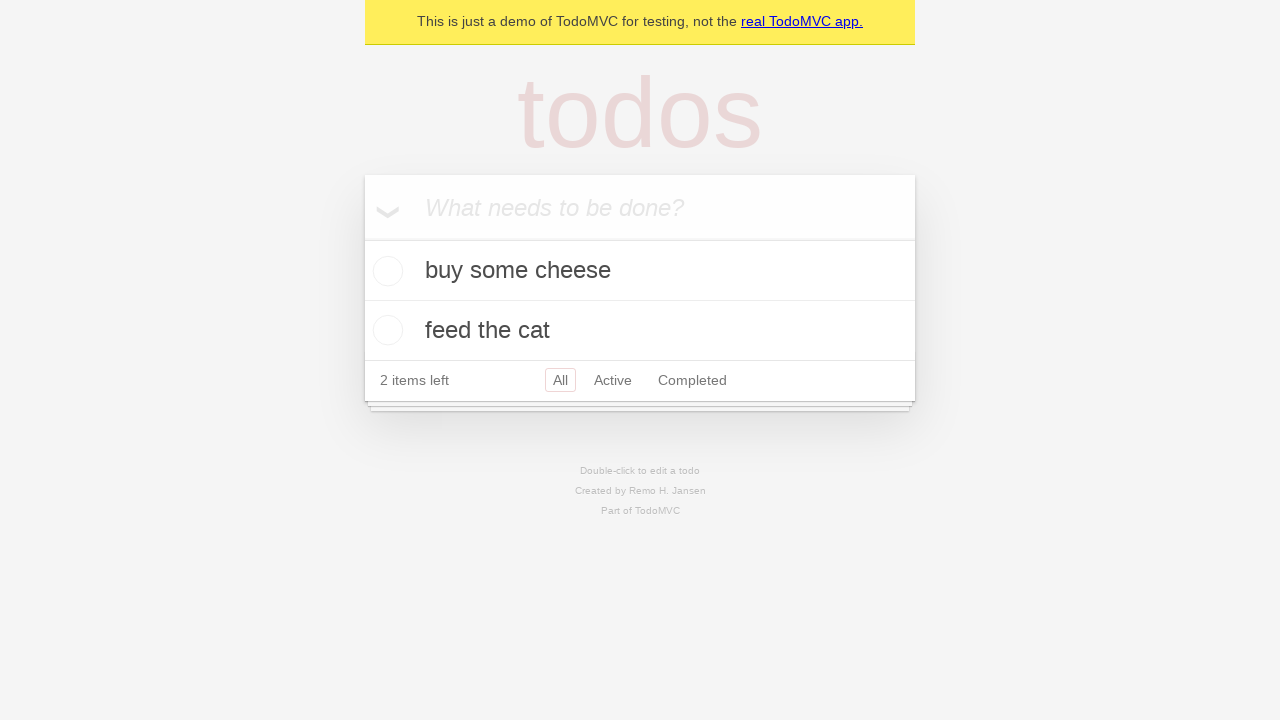

Waited for second todo item to be visible
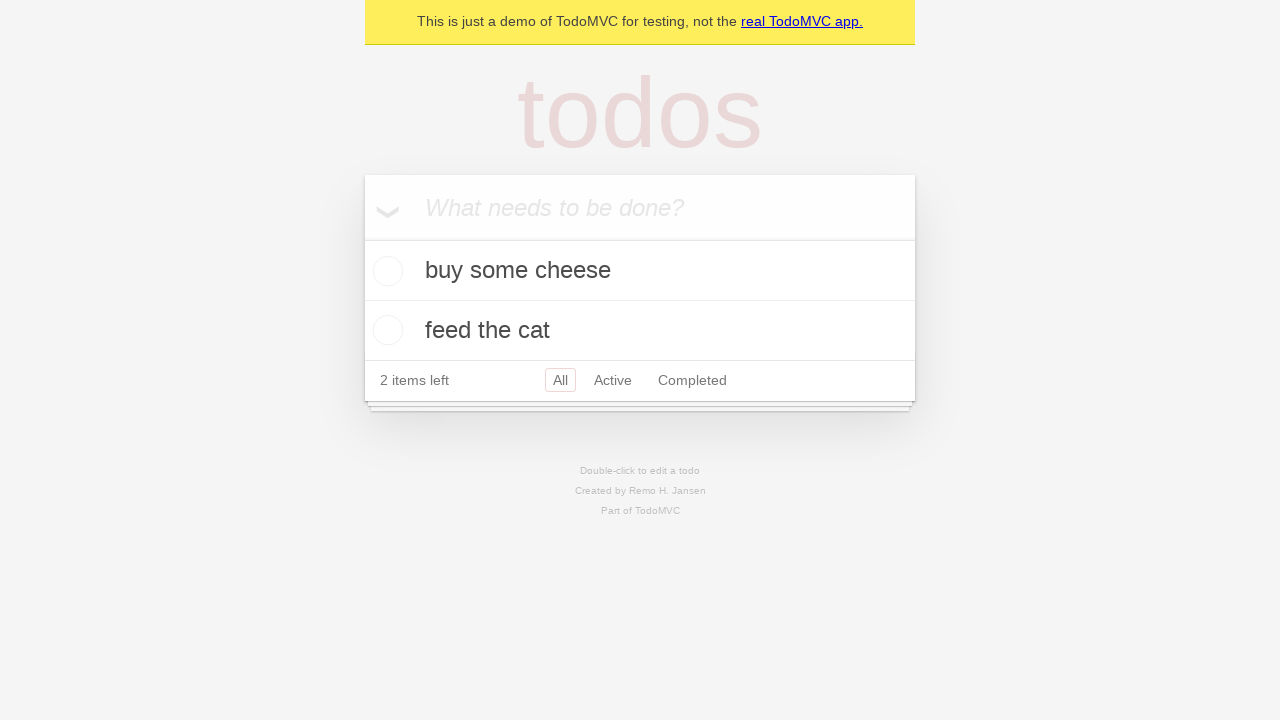

Located first todo item
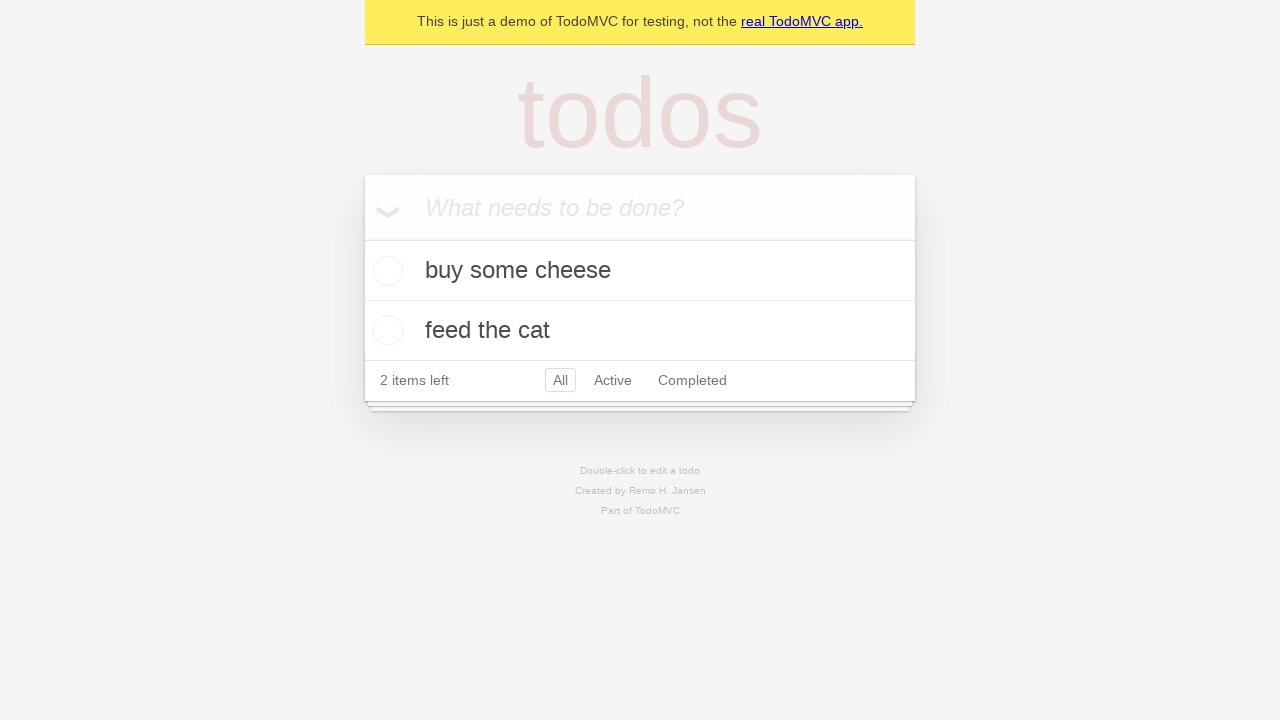

Checked checkbox for first todo item 'buy some cheese' at (385, 271) on internal:testid=[data-testid="todo-item"s] >> nth=0 >> internal:role=checkbox
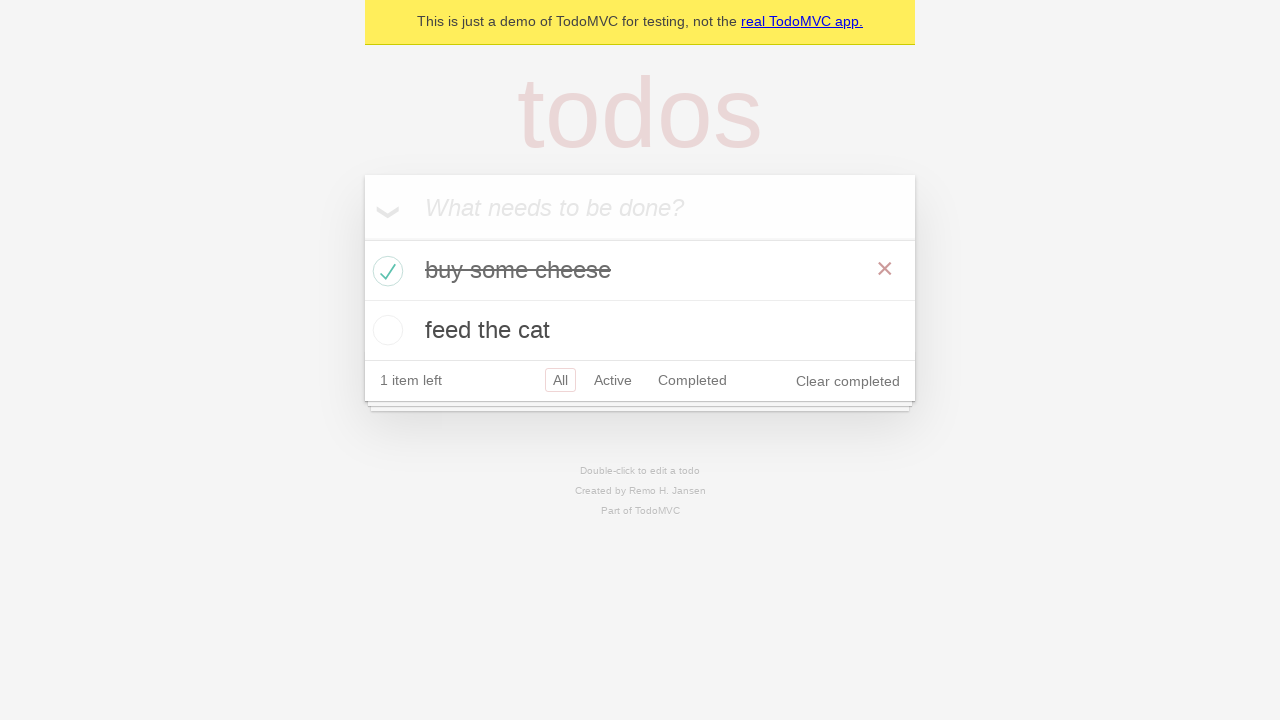

Located second todo item
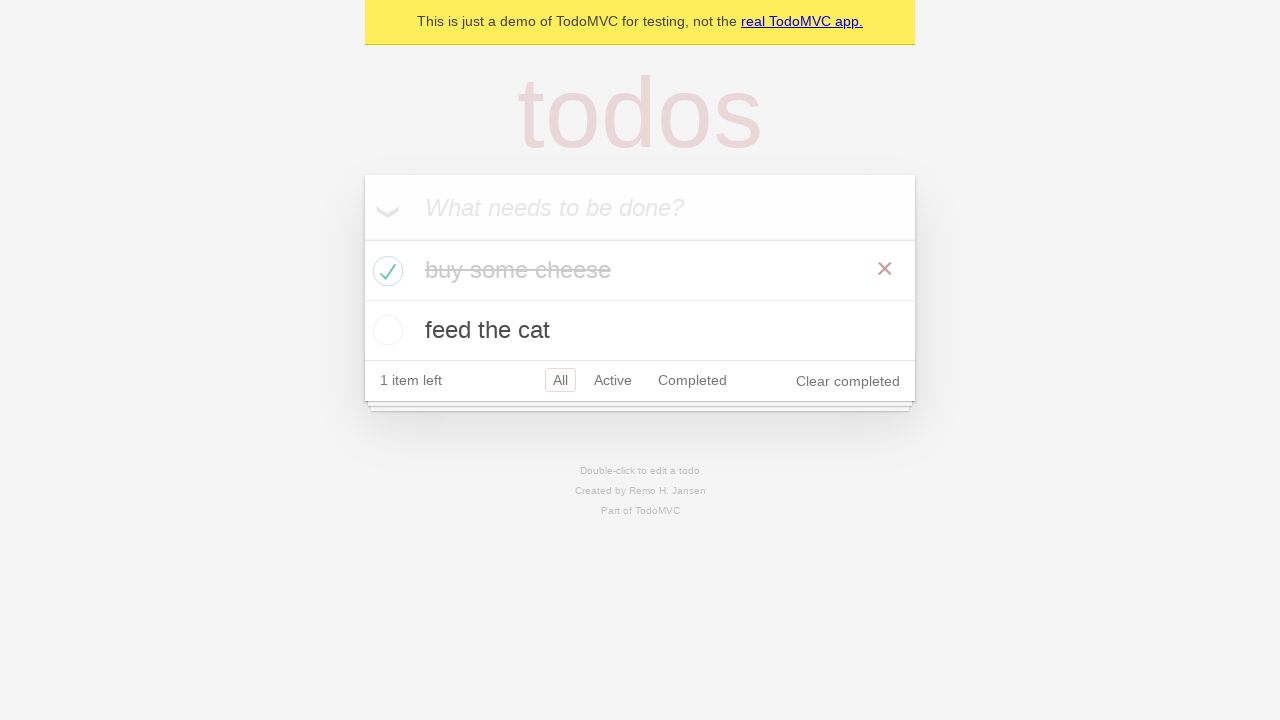

Checked checkbox for second todo item 'feed the cat' at (385, 330) on internal:testid=[data-testid="todo-item"s] >> nth=1 >> internal:role=checkbox
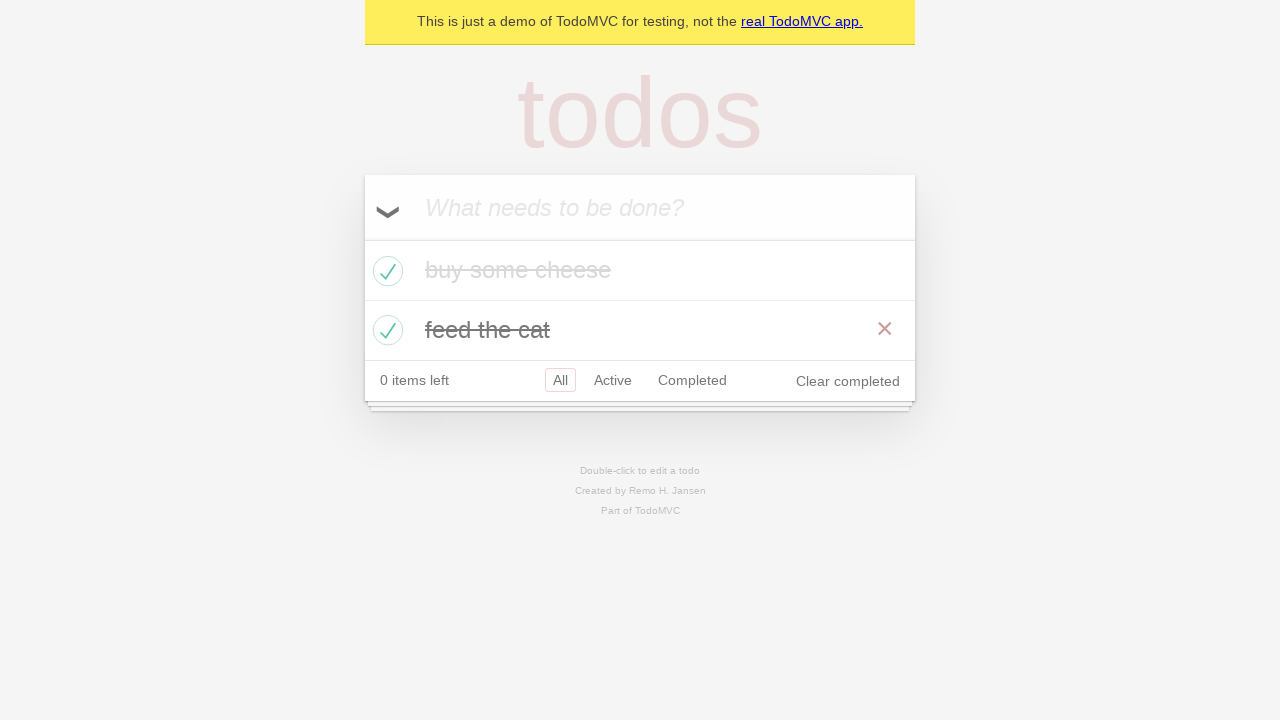

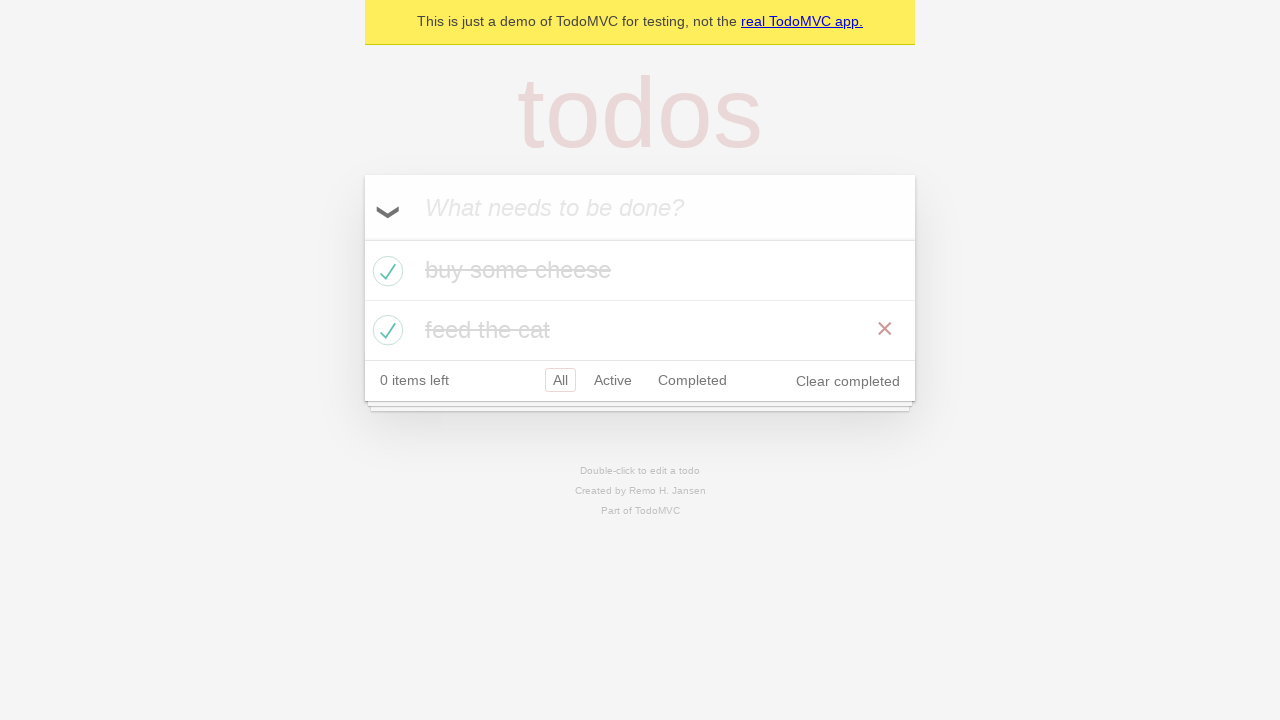